Navigates to a login page and clicks the login button without entering credentials, likely to test form validation

Starting URL: https://the-internet.herokuapp.com/login

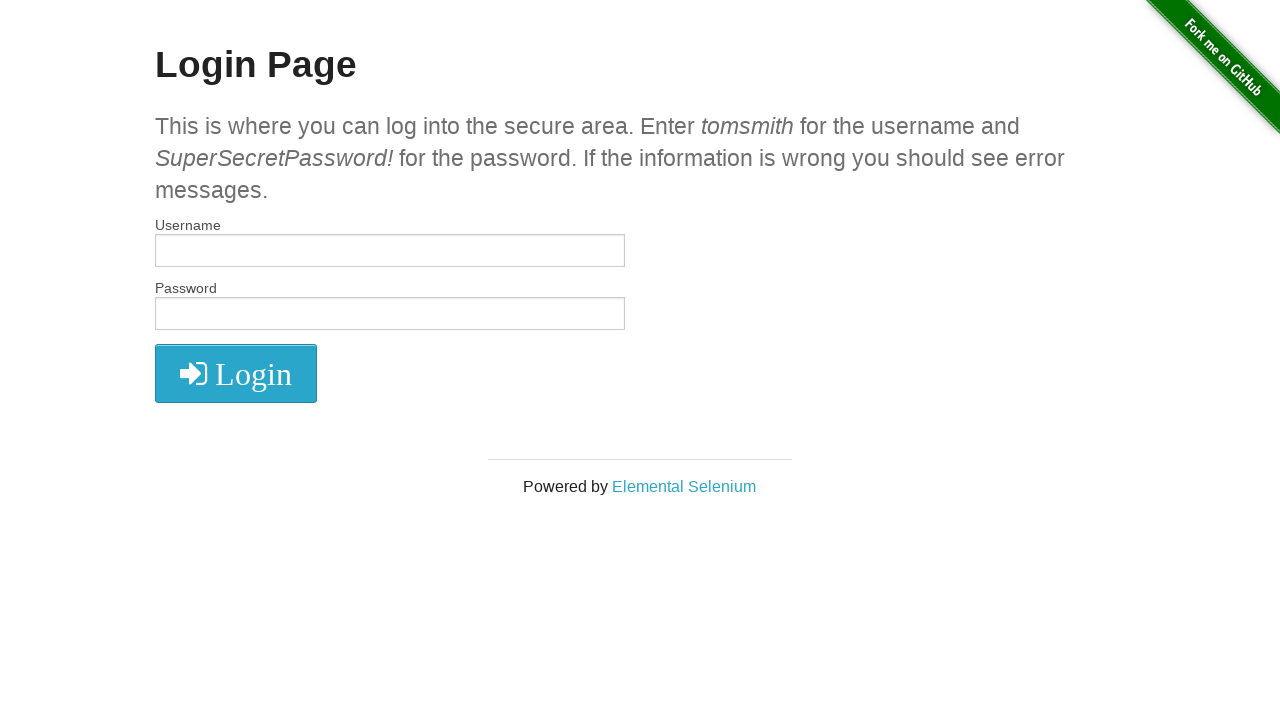

Clicked login button without entering credentials to test form validation at (236, 373) on button.radius
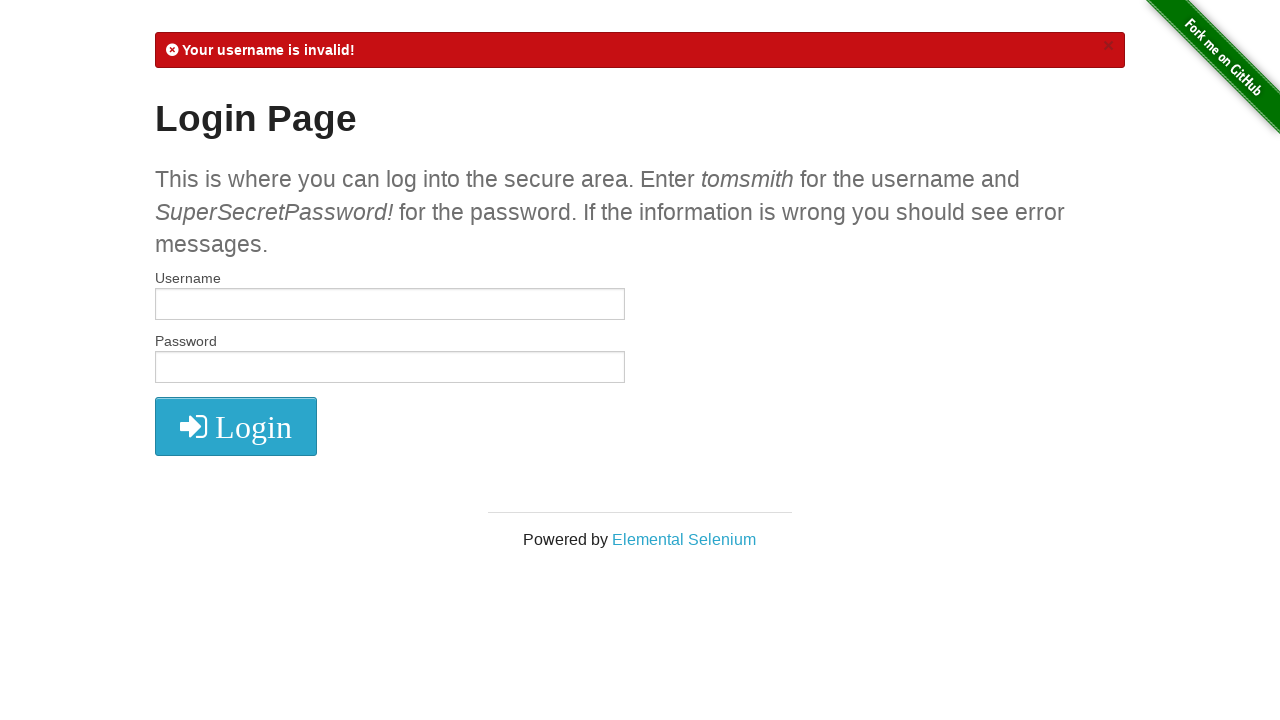

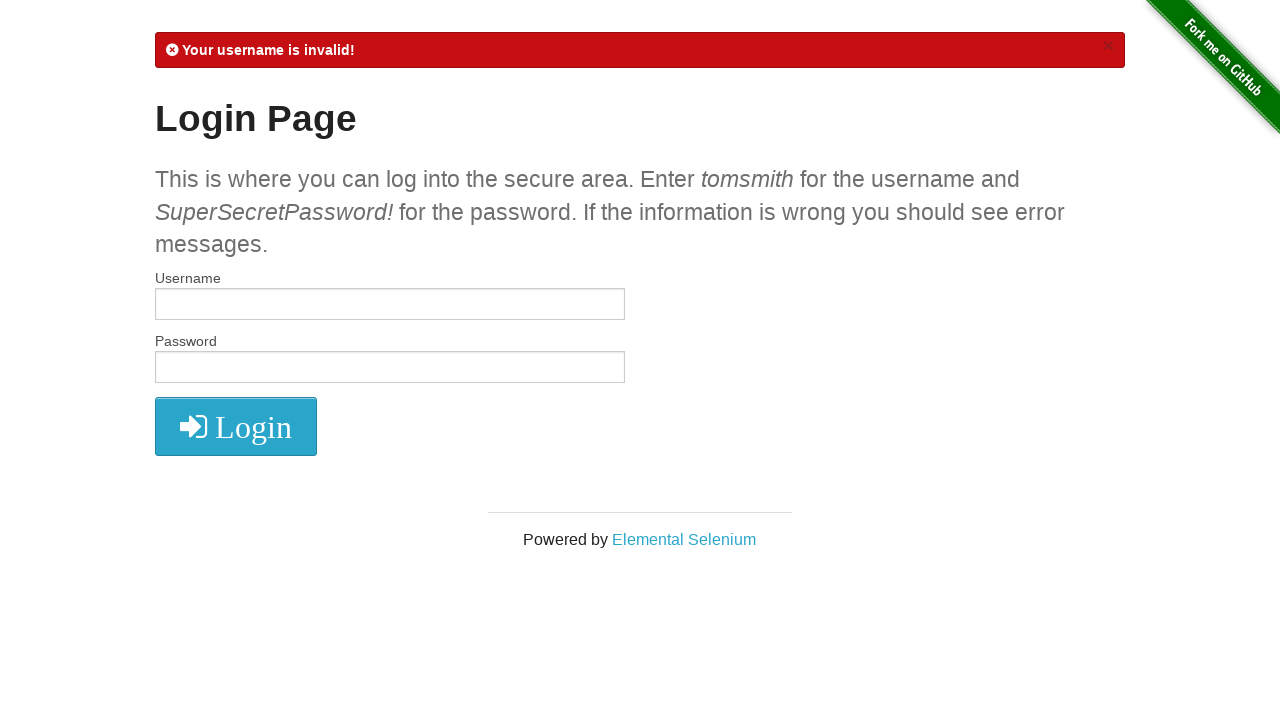